Tests auto-suggestive dropdown functionality by typing partial text, waiting for suggestions to appear, and selecting a specific option from the dropdown list.

Starting URL: https://rahulshettyacademy.com/AutomationPractice/

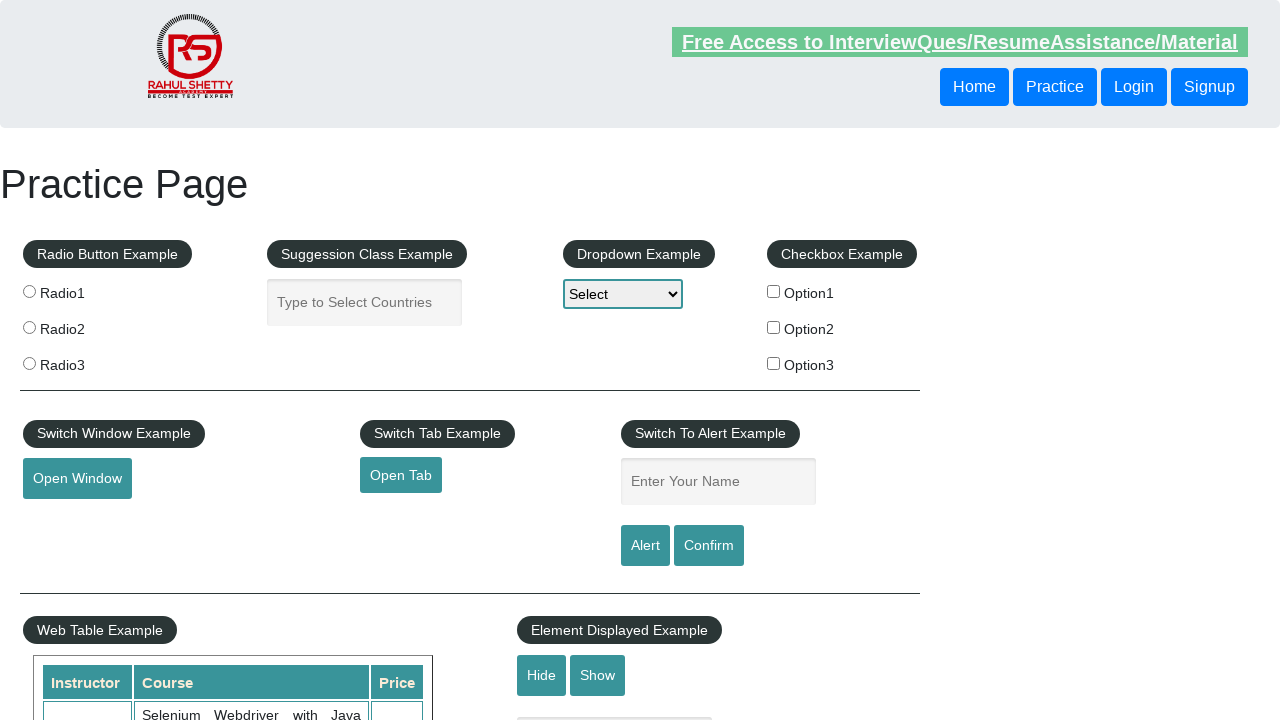

Filled autocomplete field with 'eg' to trigger suggestions on #autocomplete
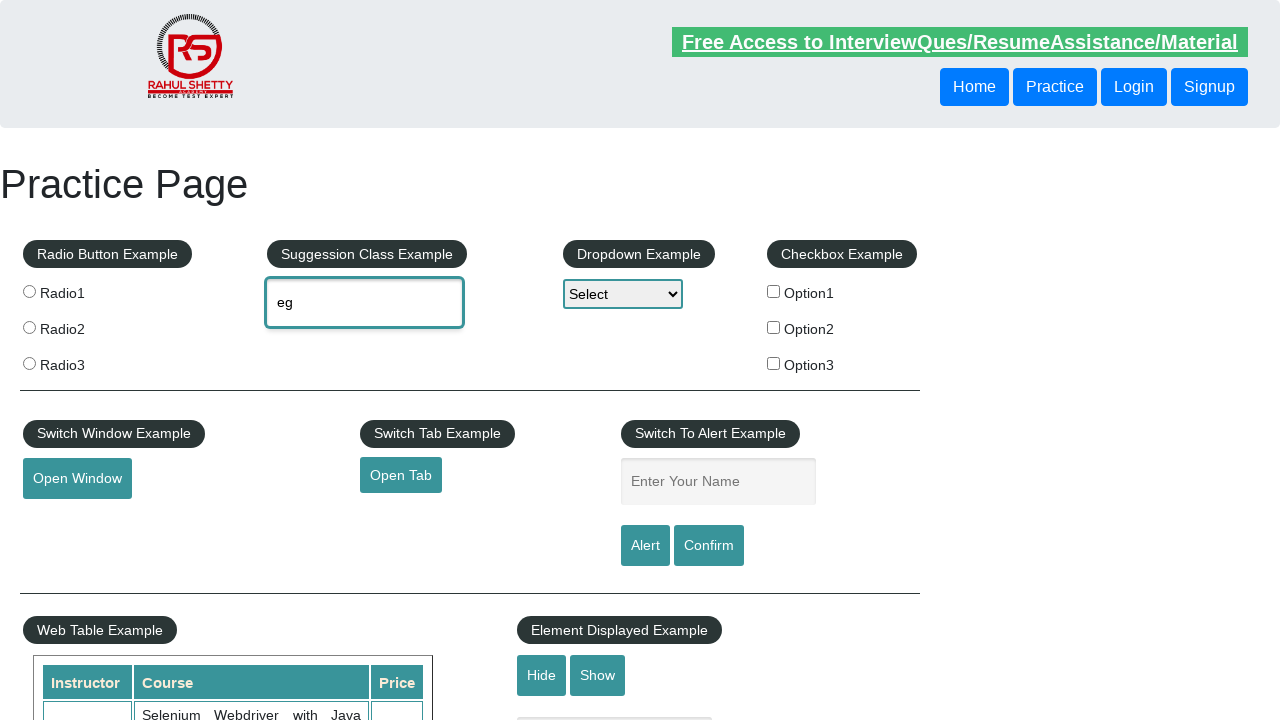

Waited for suggestion menu items to appear
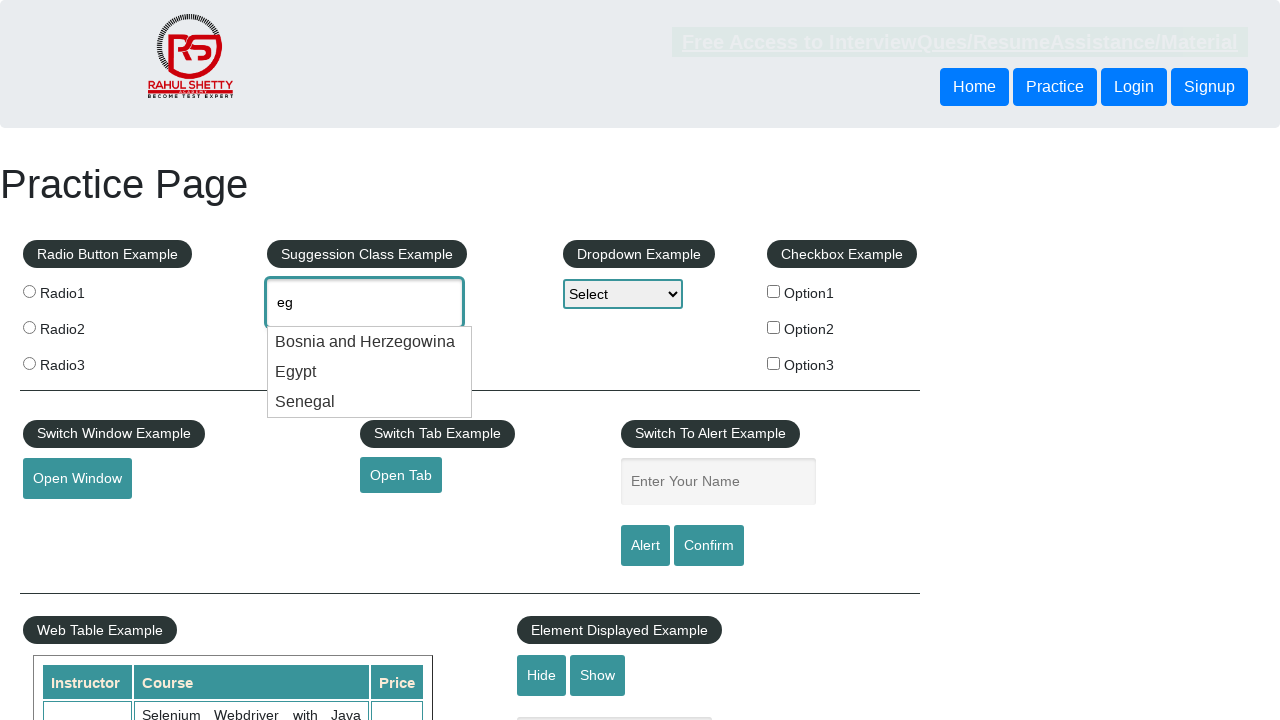

Retrieved all available suggestion options from dropdown
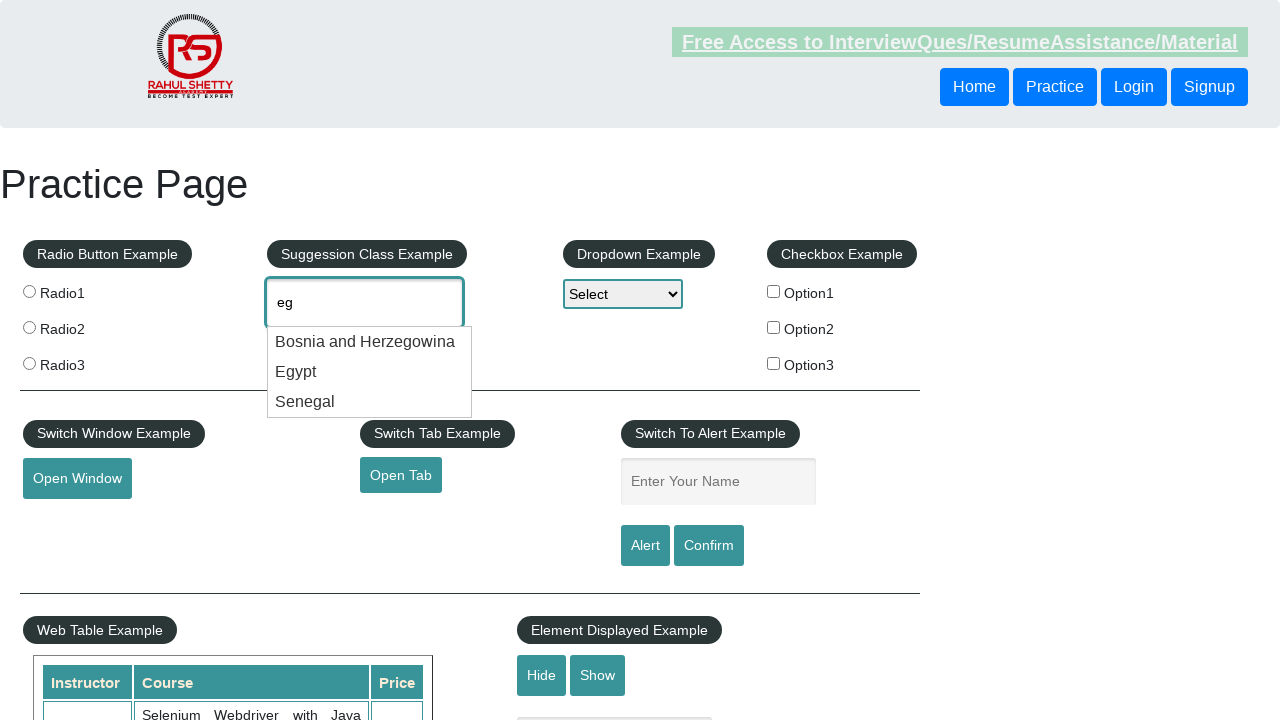

Clicked on 'Egypt' option from dropdown suggestions at (370, 372) on .ui-menu-item >> nth=1
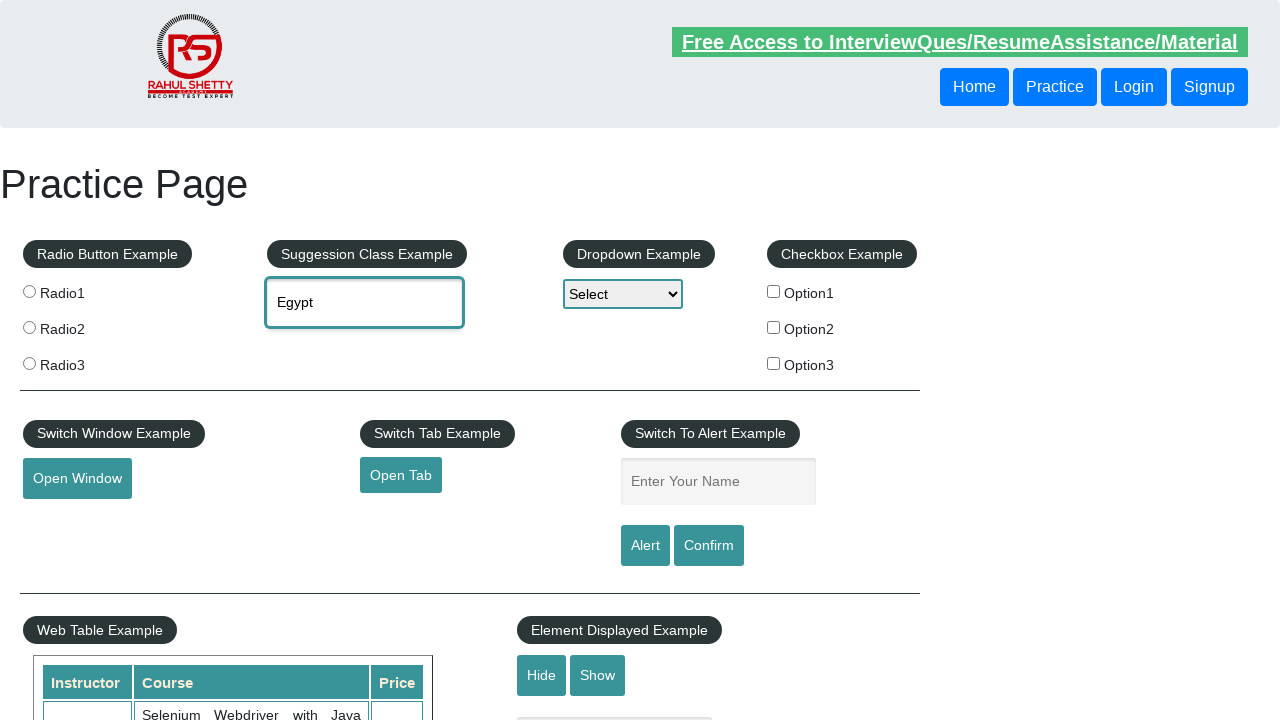

Retrieved selected value from autocomplete field: None
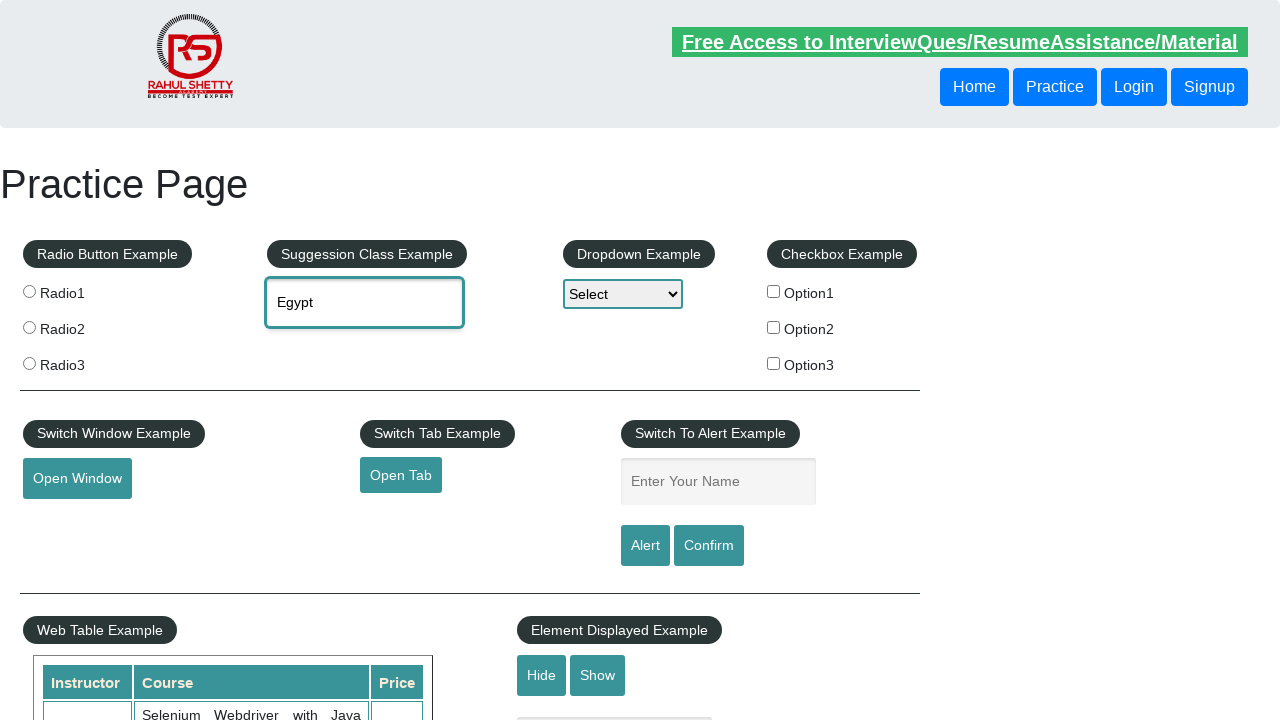

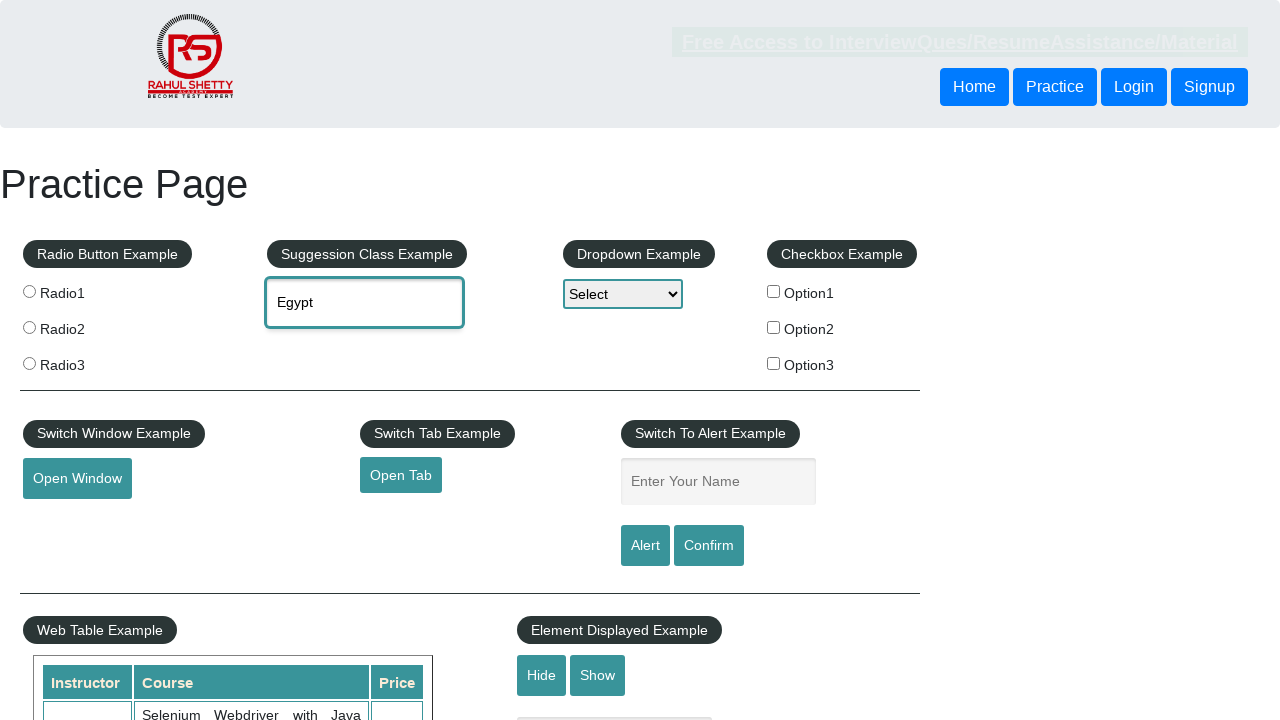